Tests clearing and filling the textbox1 input field on the Omayo test page

Starting URL: https://omayo.blogspot.com/

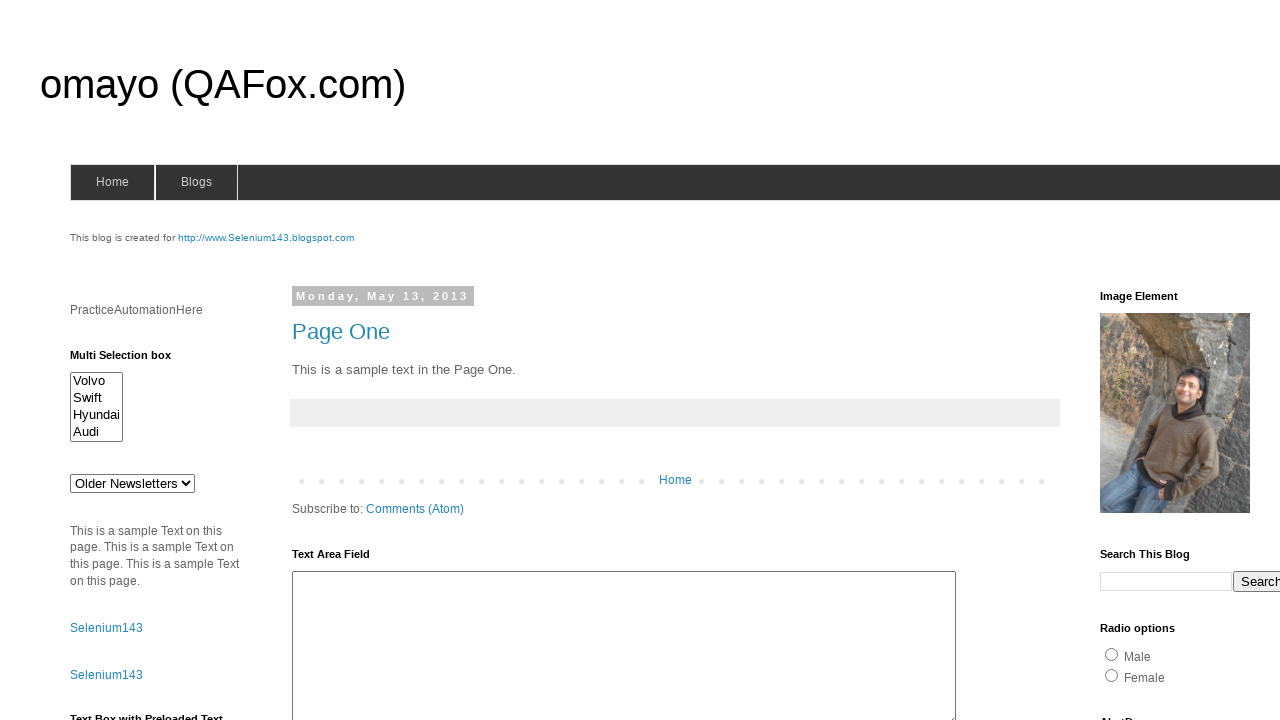

Navigated to Omayo test page
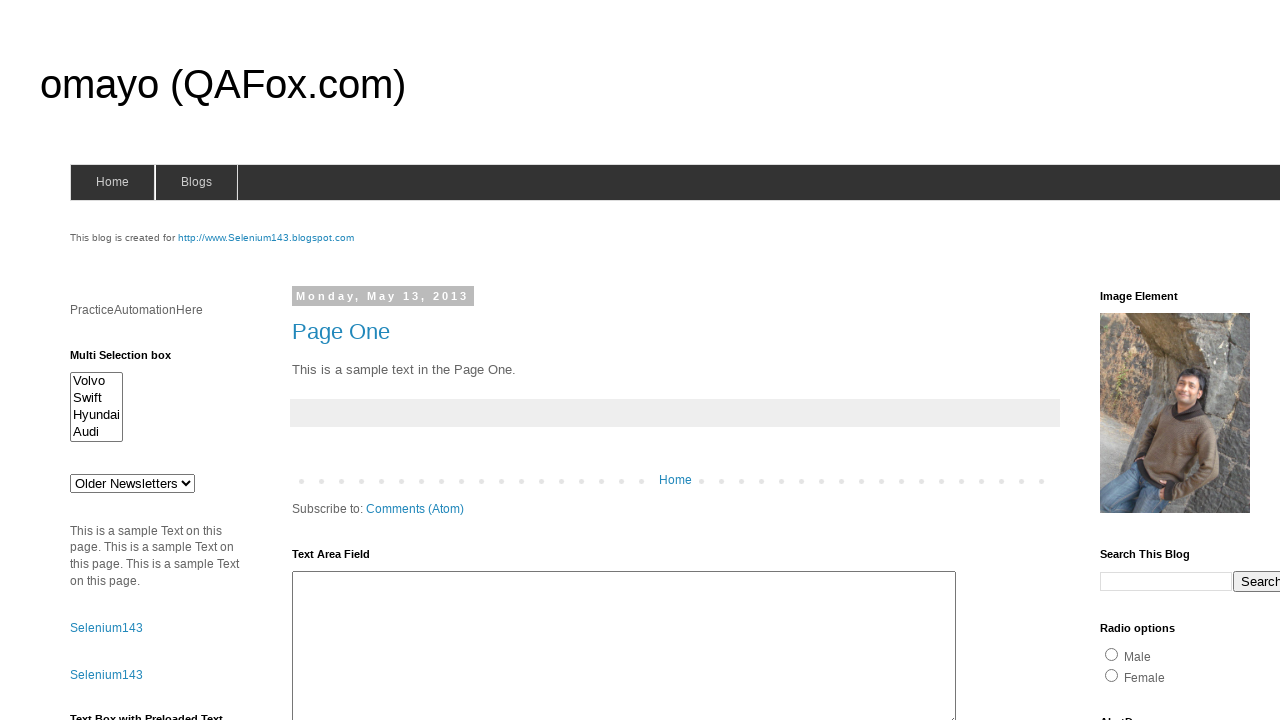

Cleared the textbox1 input field on #textbox1
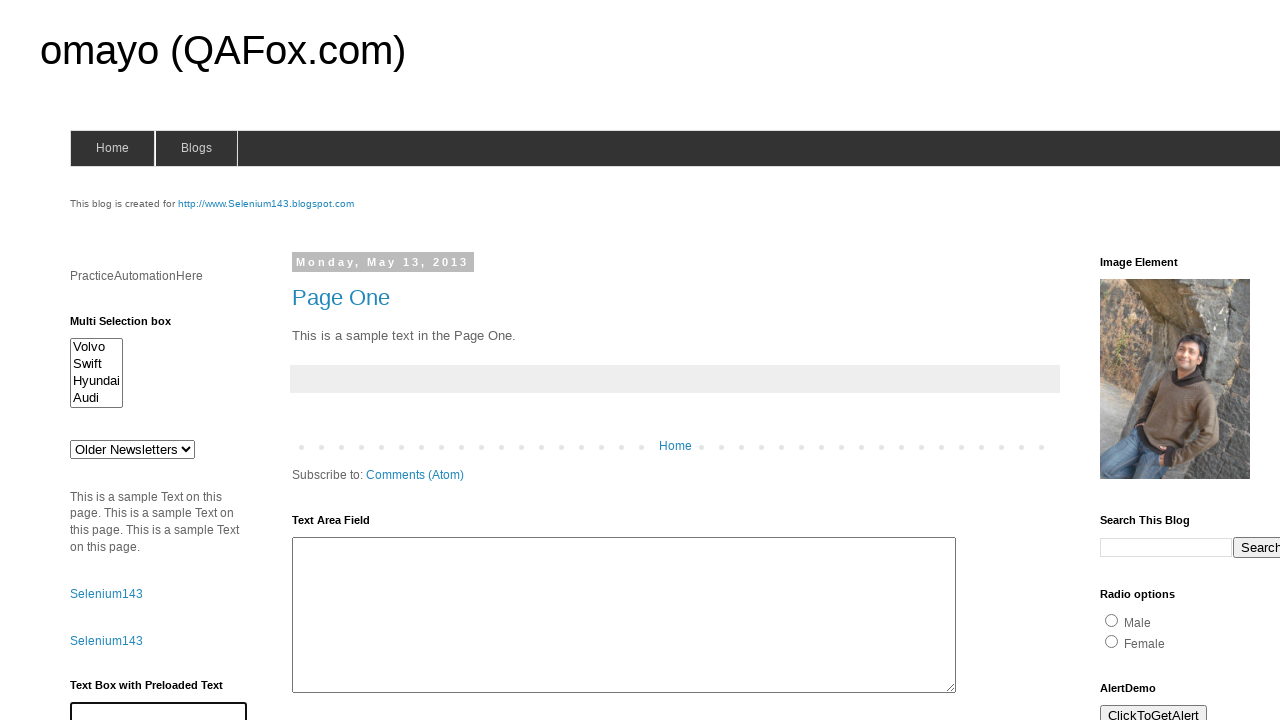

Filled textbox1 input field with 'Martynas' on #textbox1
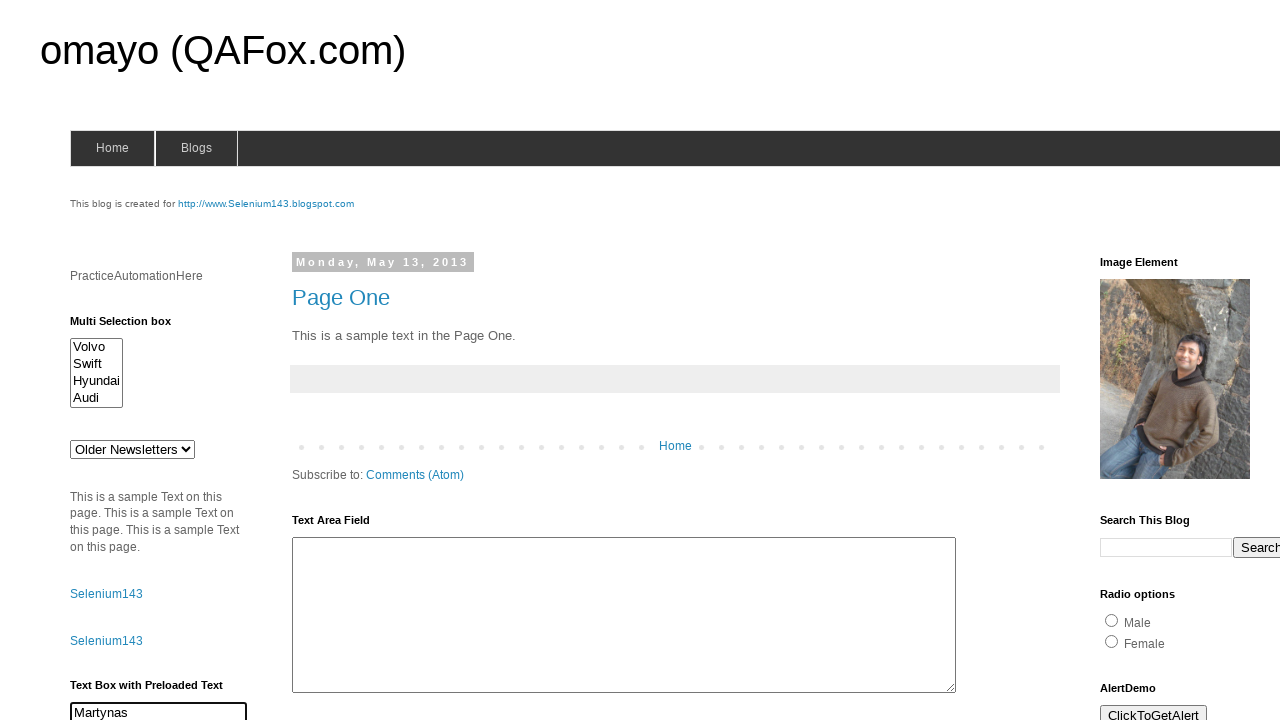

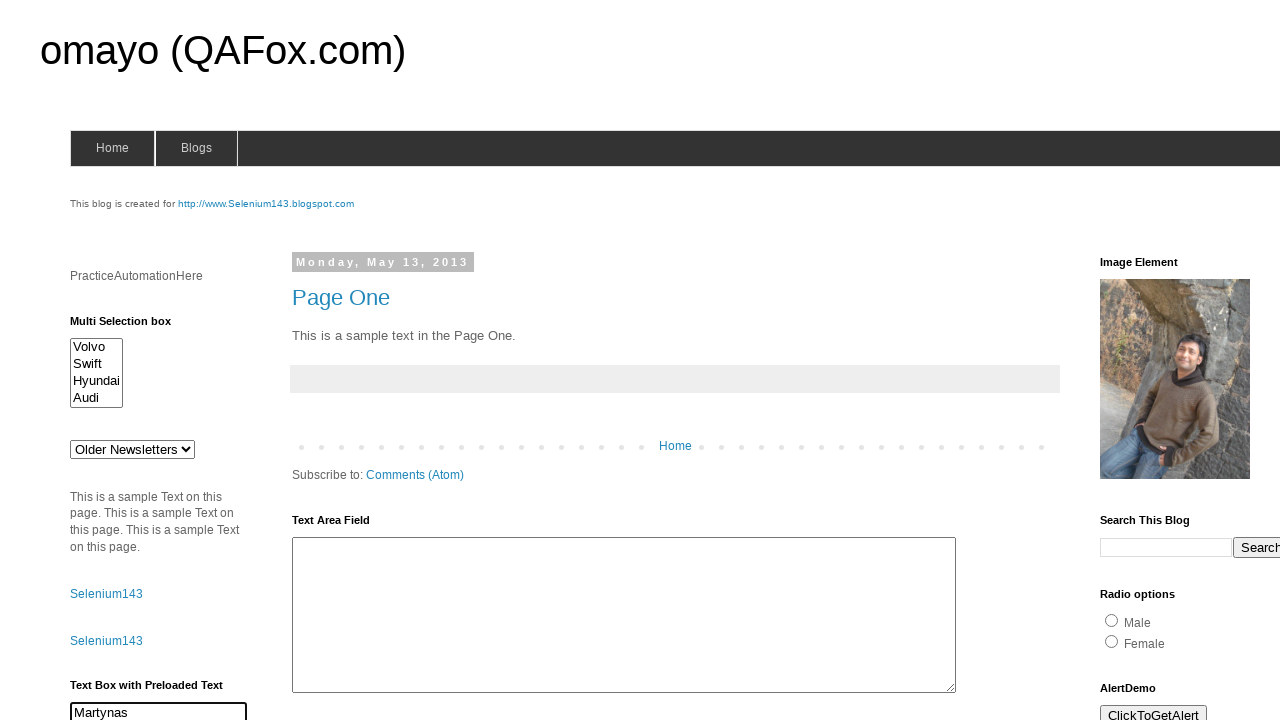